Tests form filling functionality by entering first name and last name fields, including clearing and re-entering the first name

Starting URL: https://formy-project.herokuapp.com/form

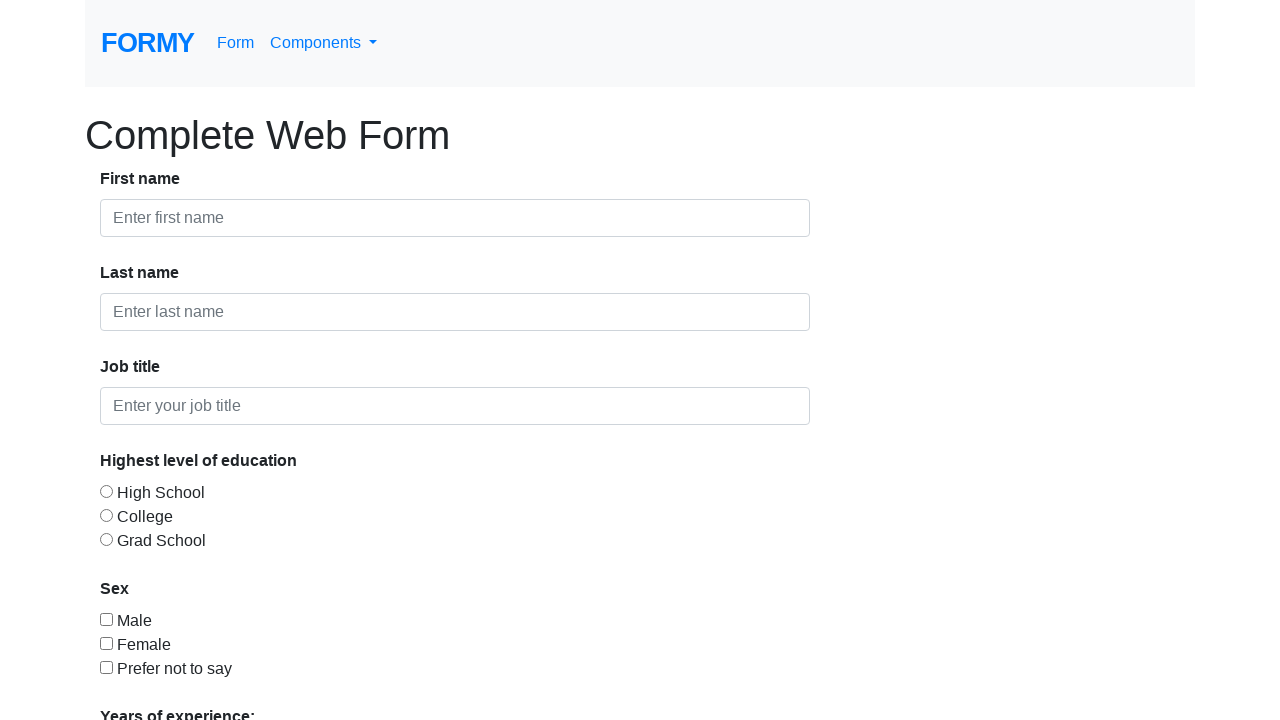

Filled first name field with 'Lari' on #first-name
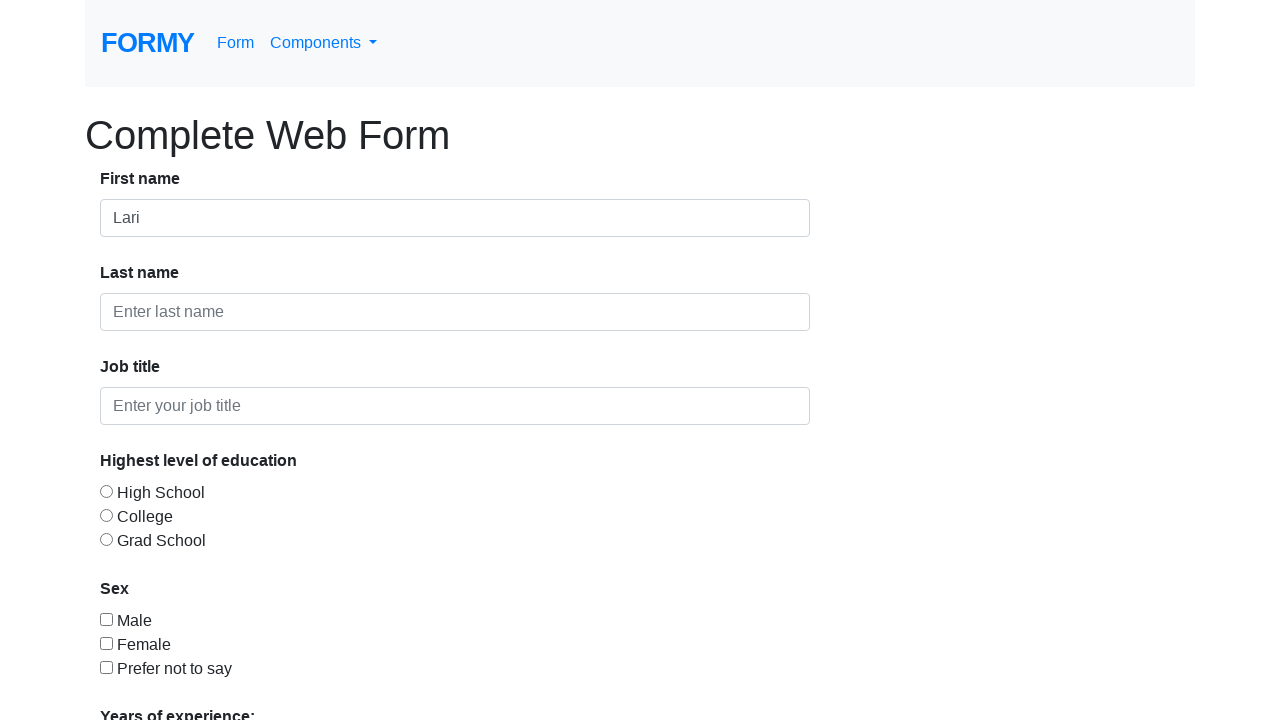

Cleared first name field on #first-name
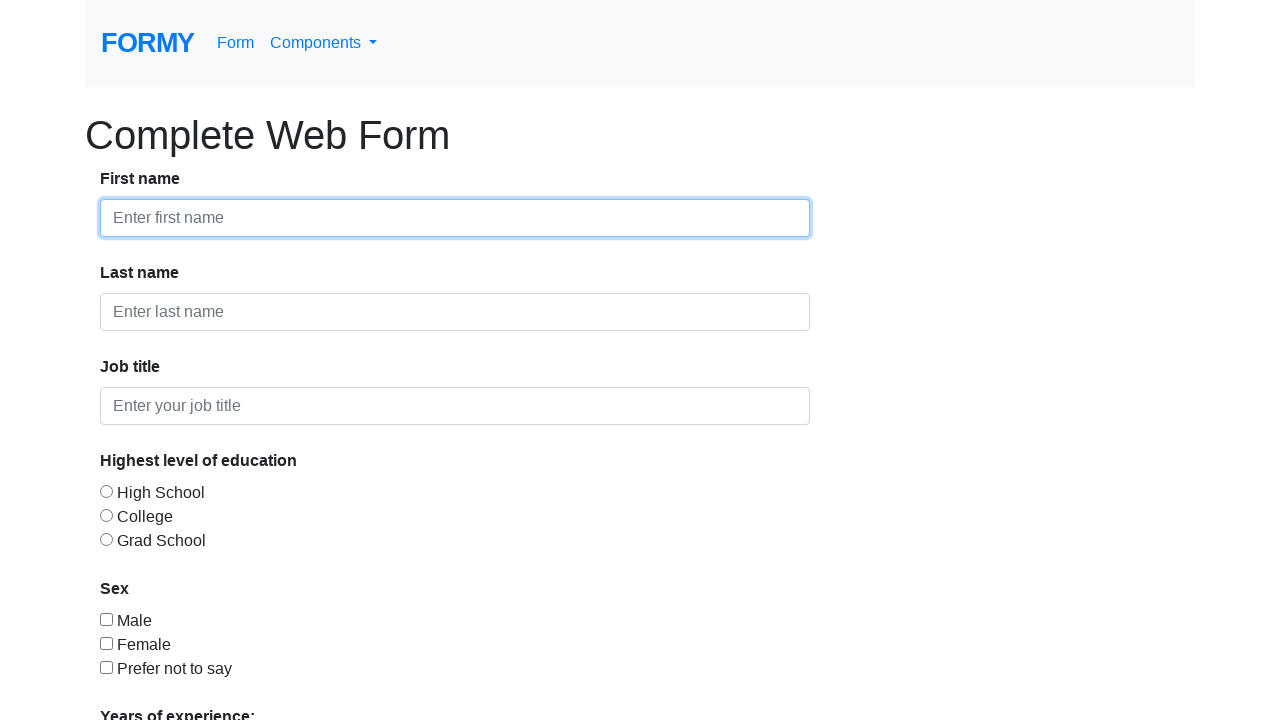

Re-entered first name field with 'Andreea' on #first-name
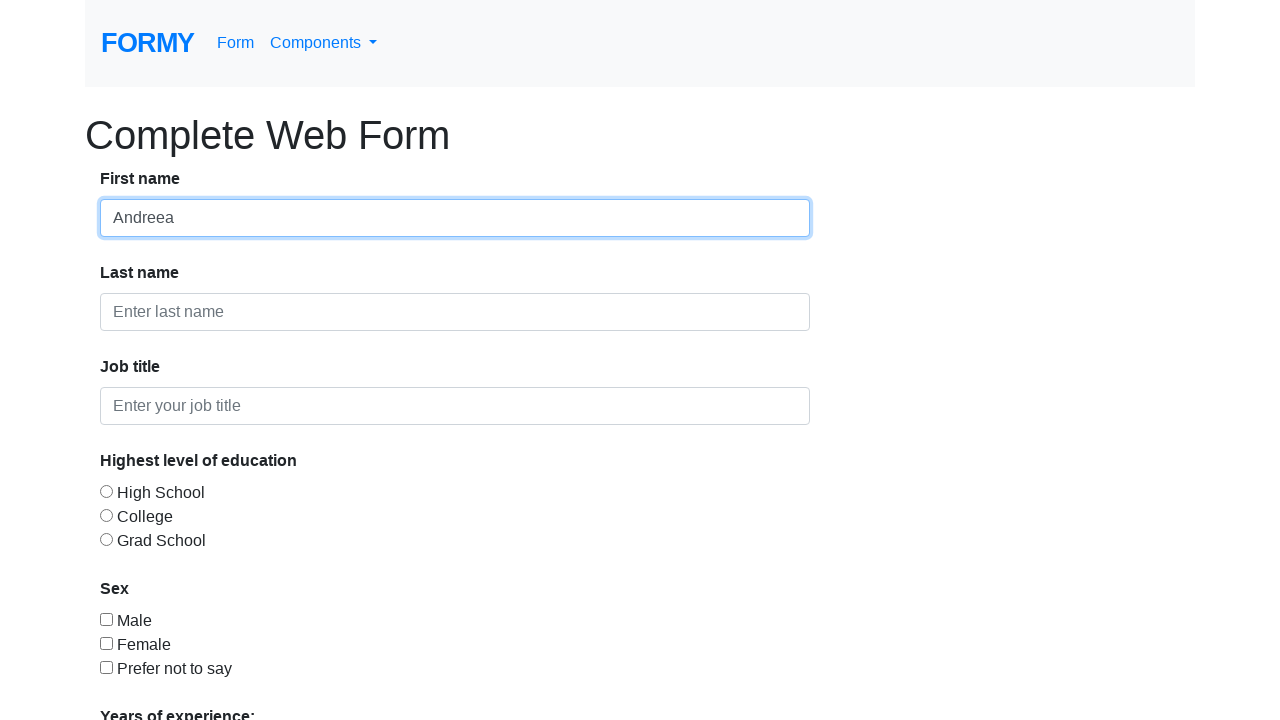

Filled last name field with 'Dulau' on #last-name
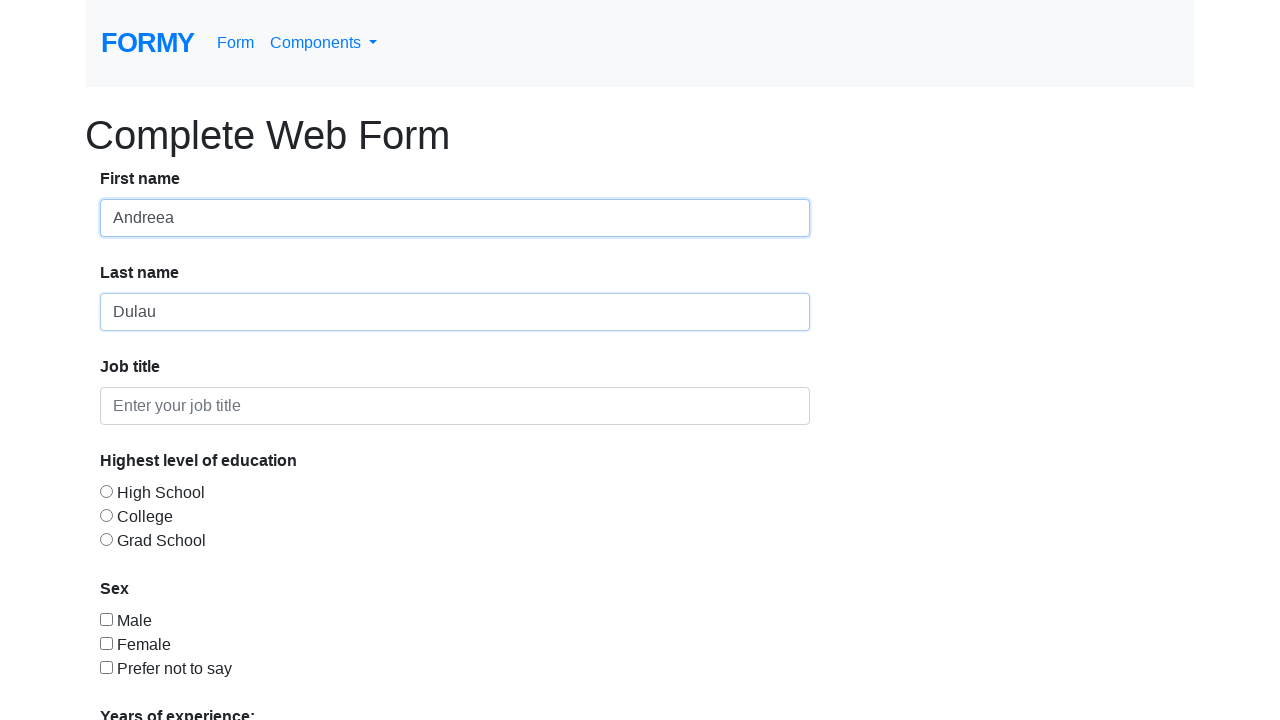

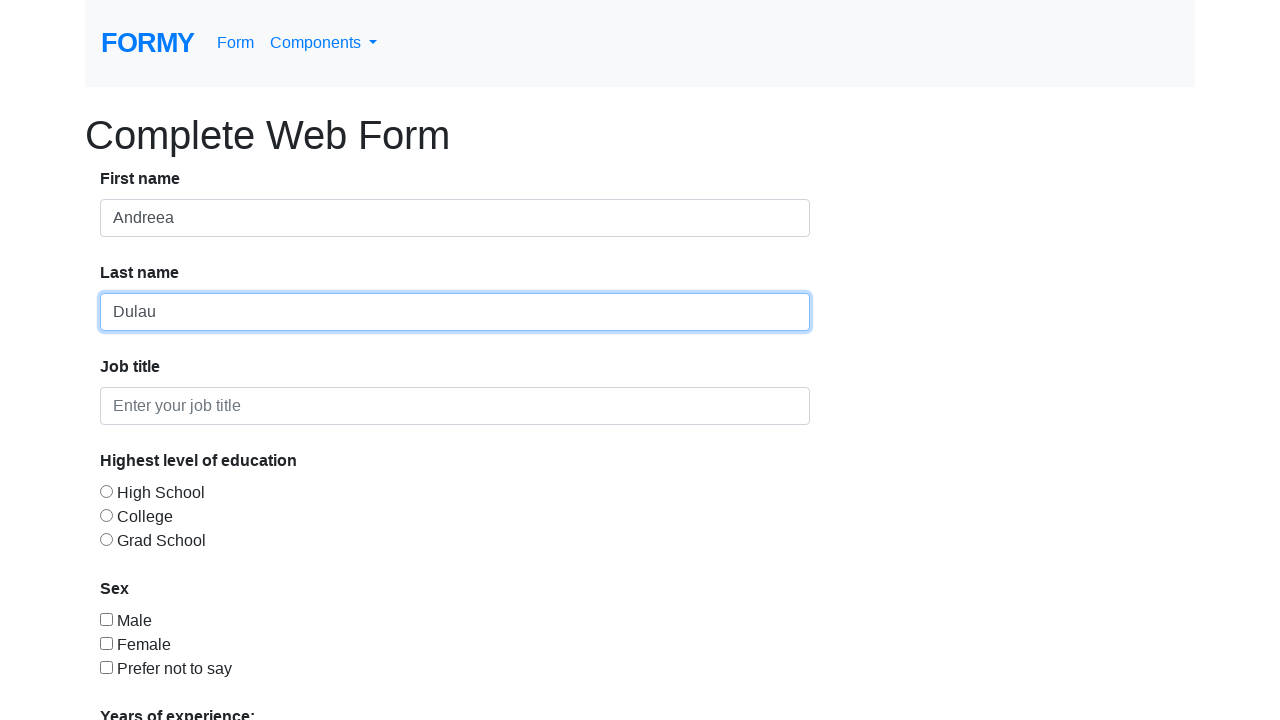